Tests multi-window handling by opening a new browser window, navigating to a course page to get a course name, then switching back to the parent window and entering that course name into a form field

Starting URL: https://rahulshettyacademy.com/angularpractice/

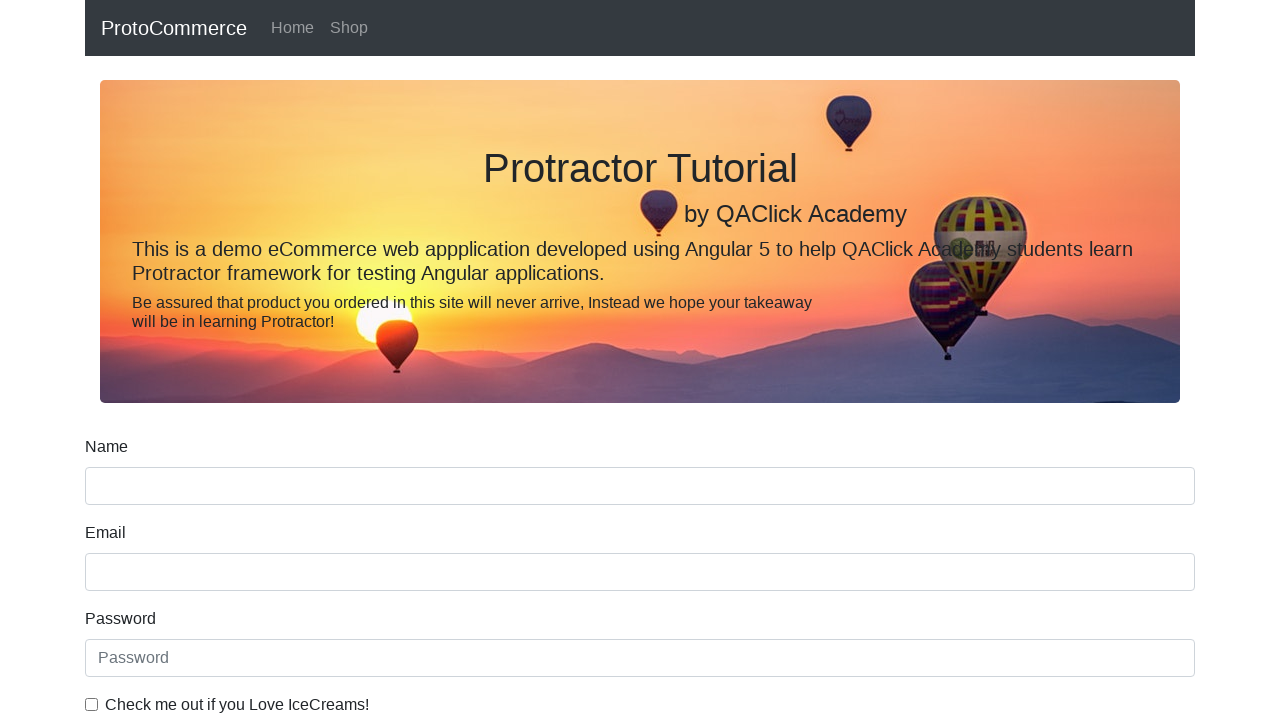

Opened a new browser window/tab
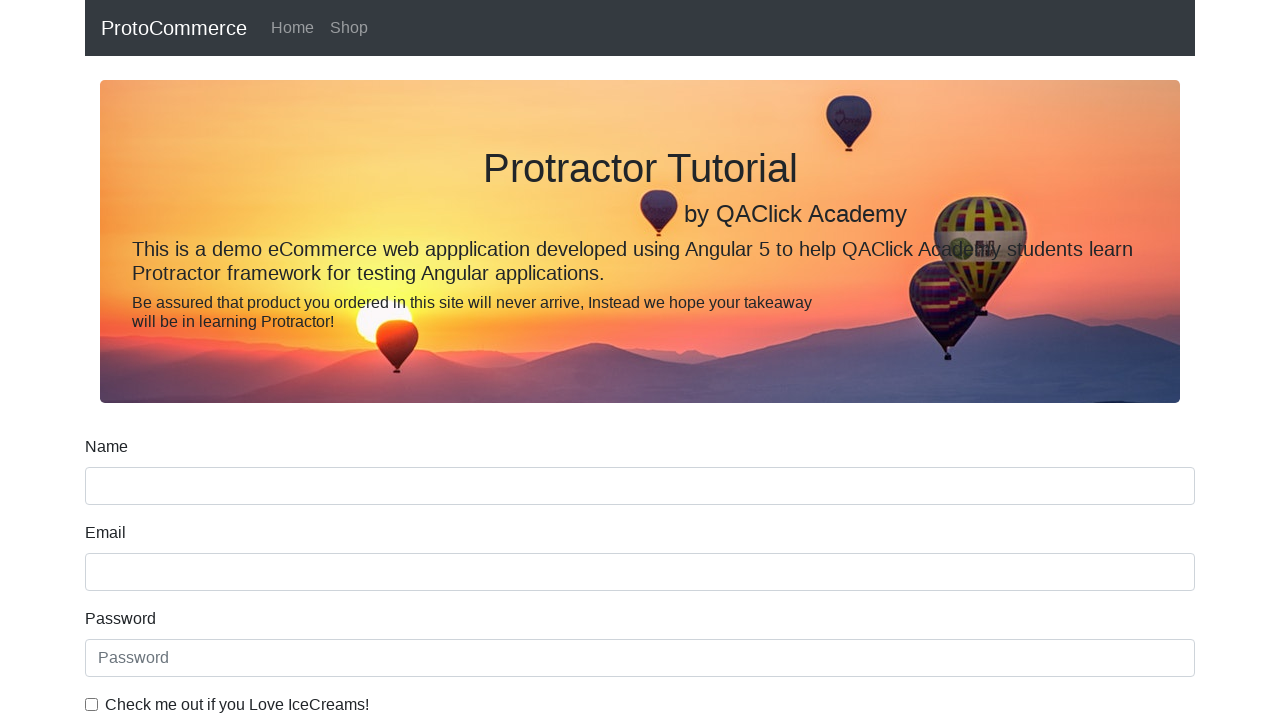

Navigated to Rahul Shetty Academy homepage in new window
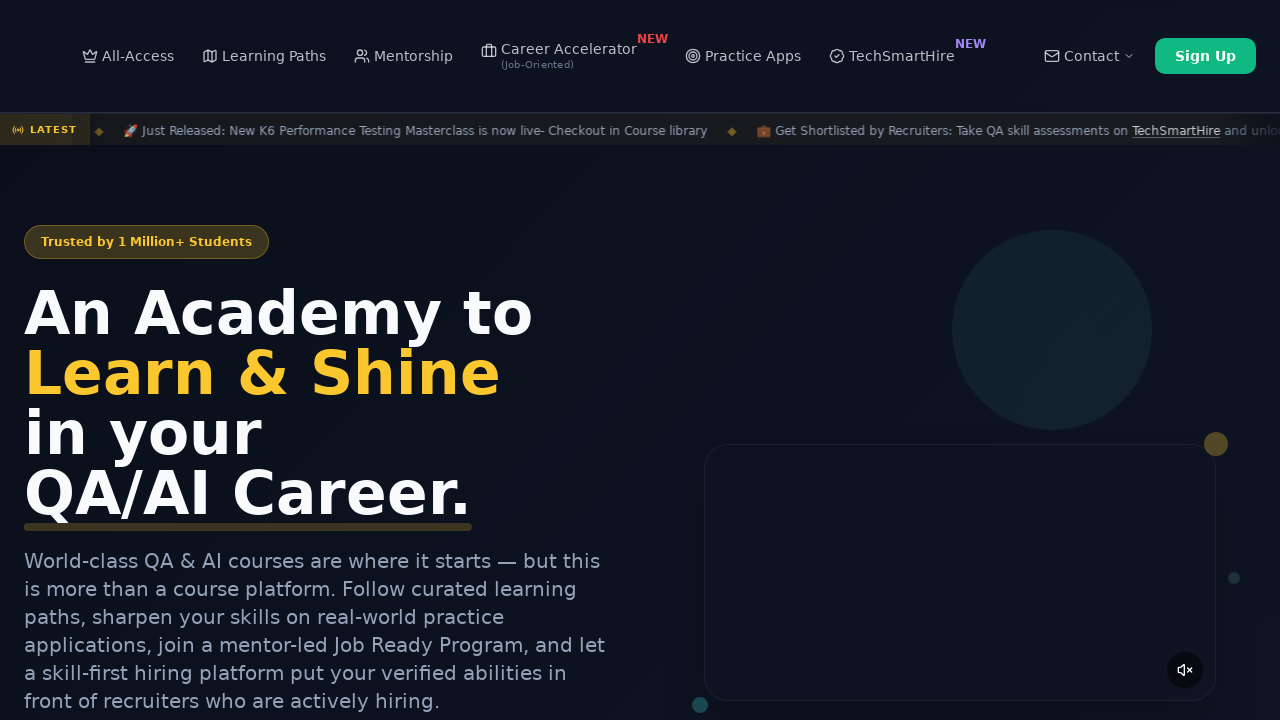

Located course links on the page
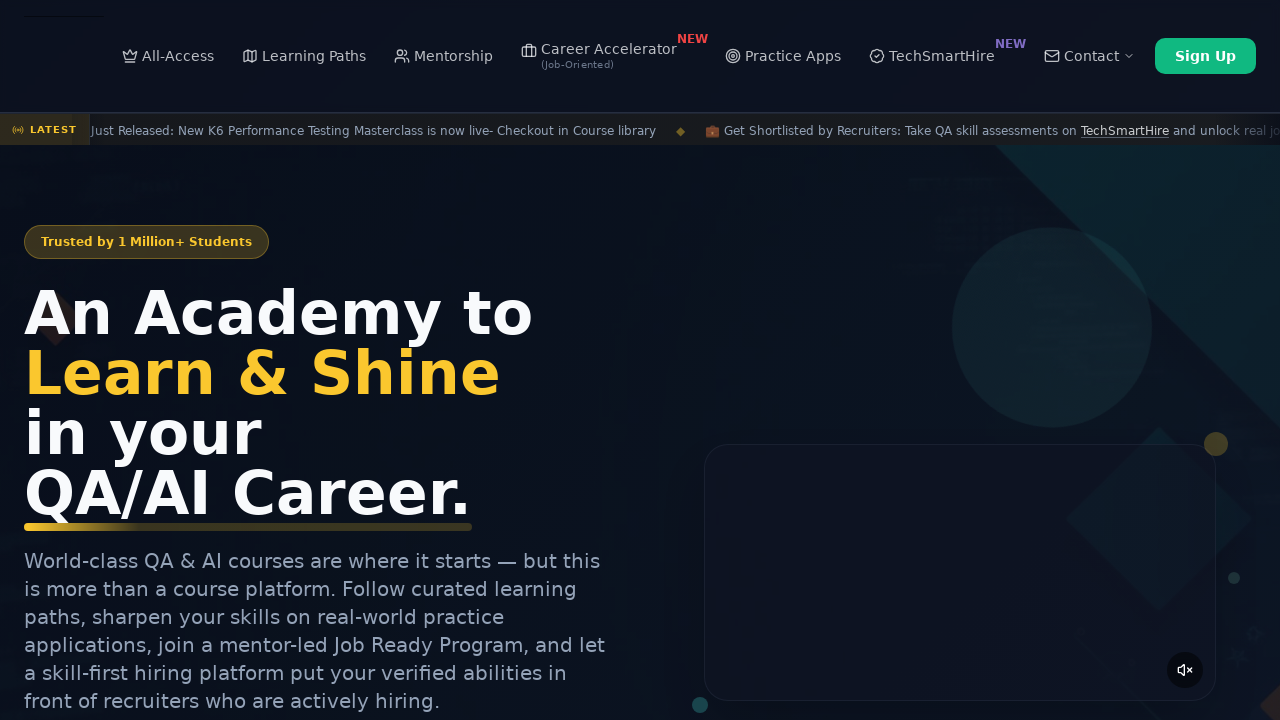

Retrieved course name from second course link: 'Playwright Testing'
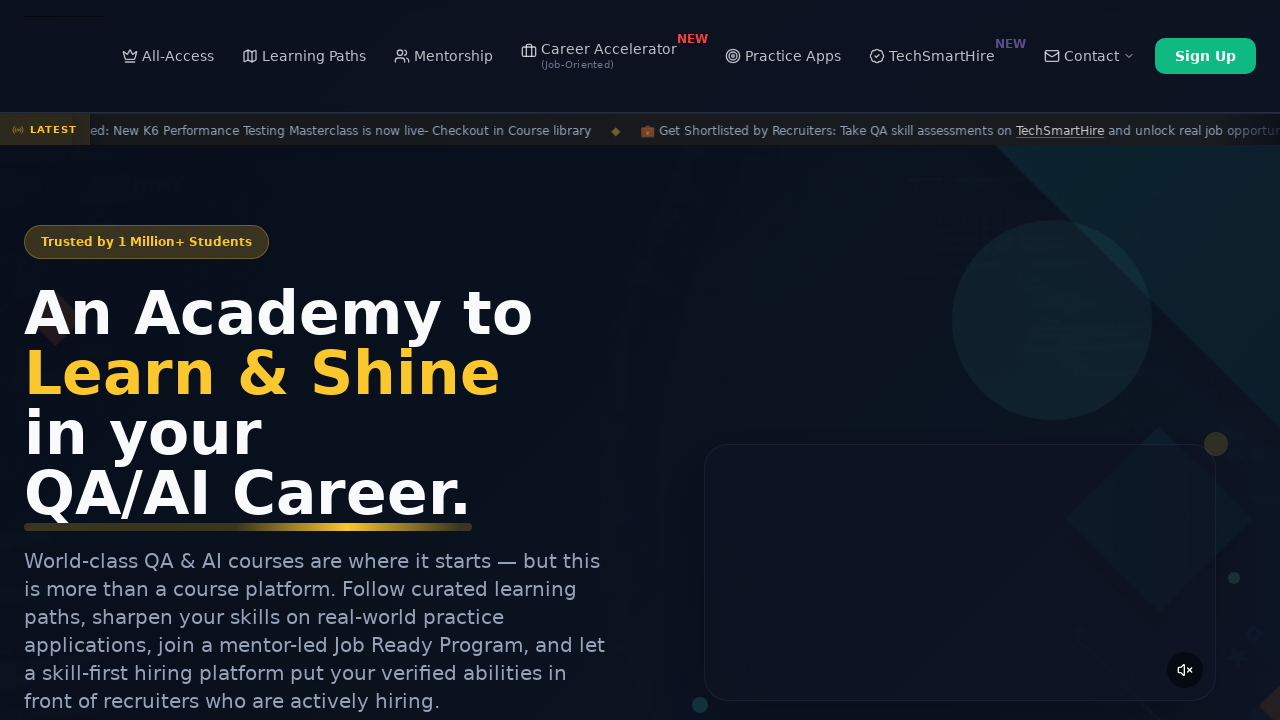

Switched back to original window
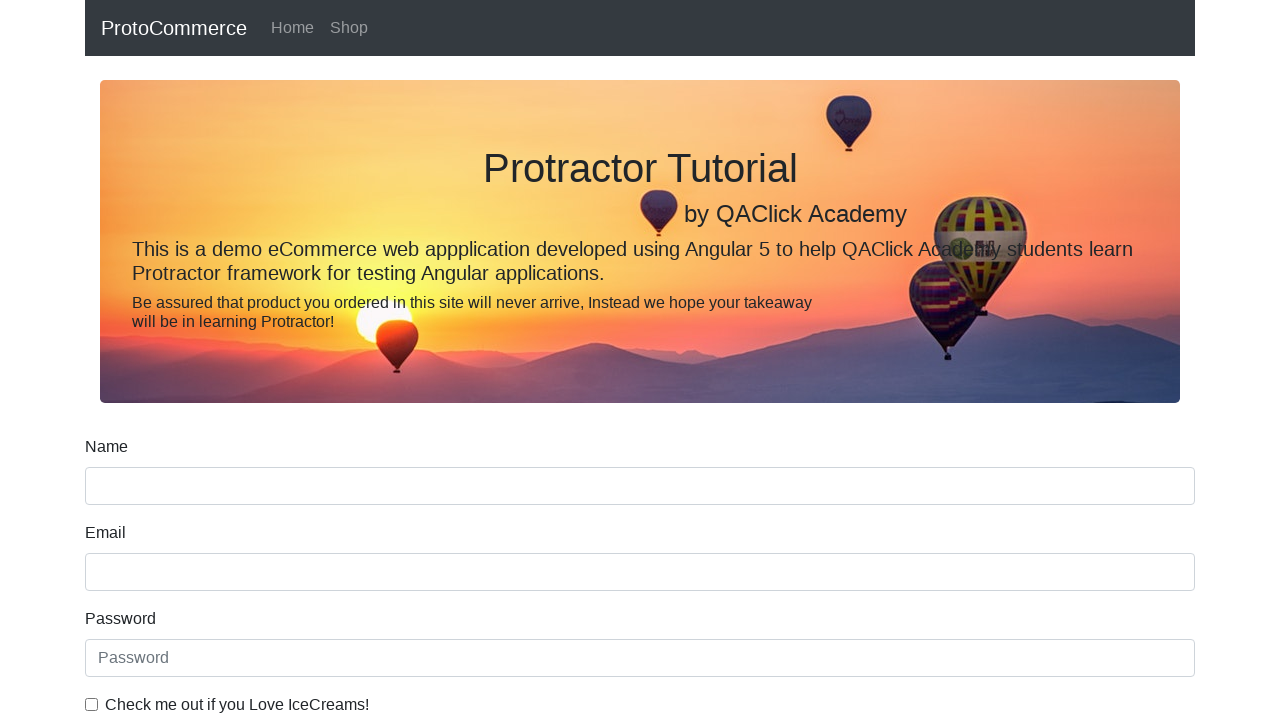

Filled name field with course name: 'Playwright Testing' on [name='name']
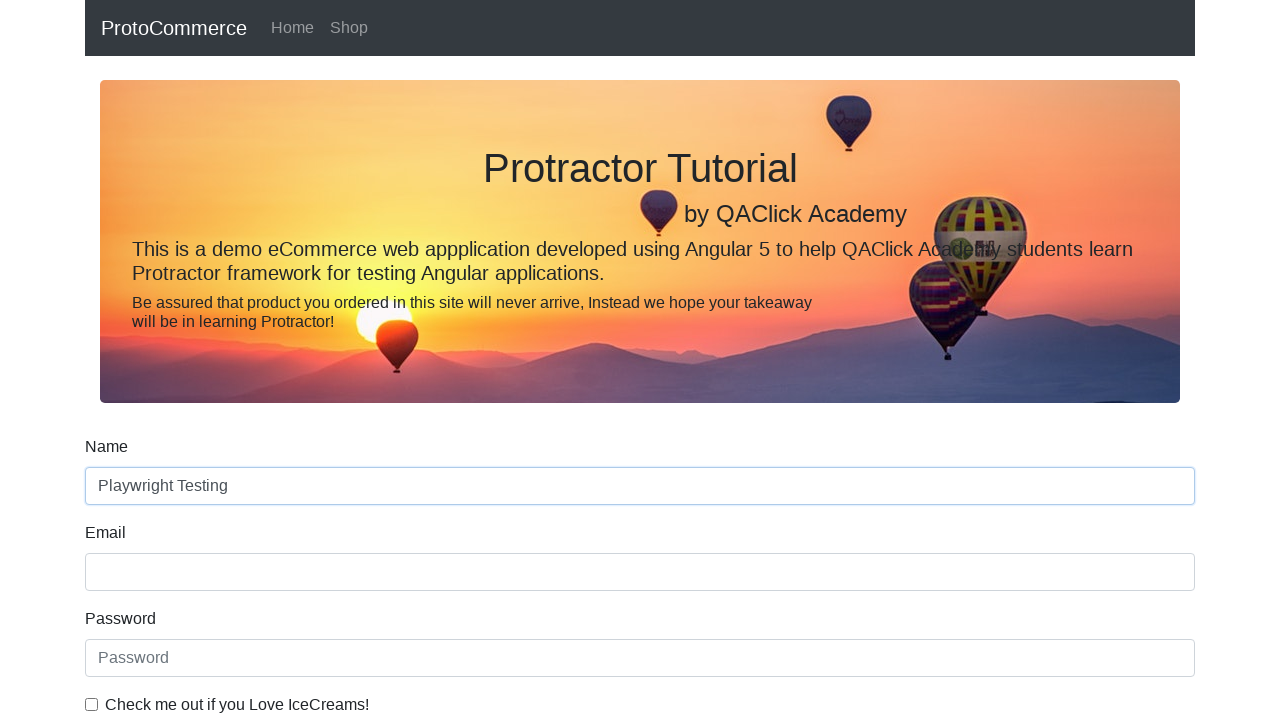

Closed the new browser window/tab
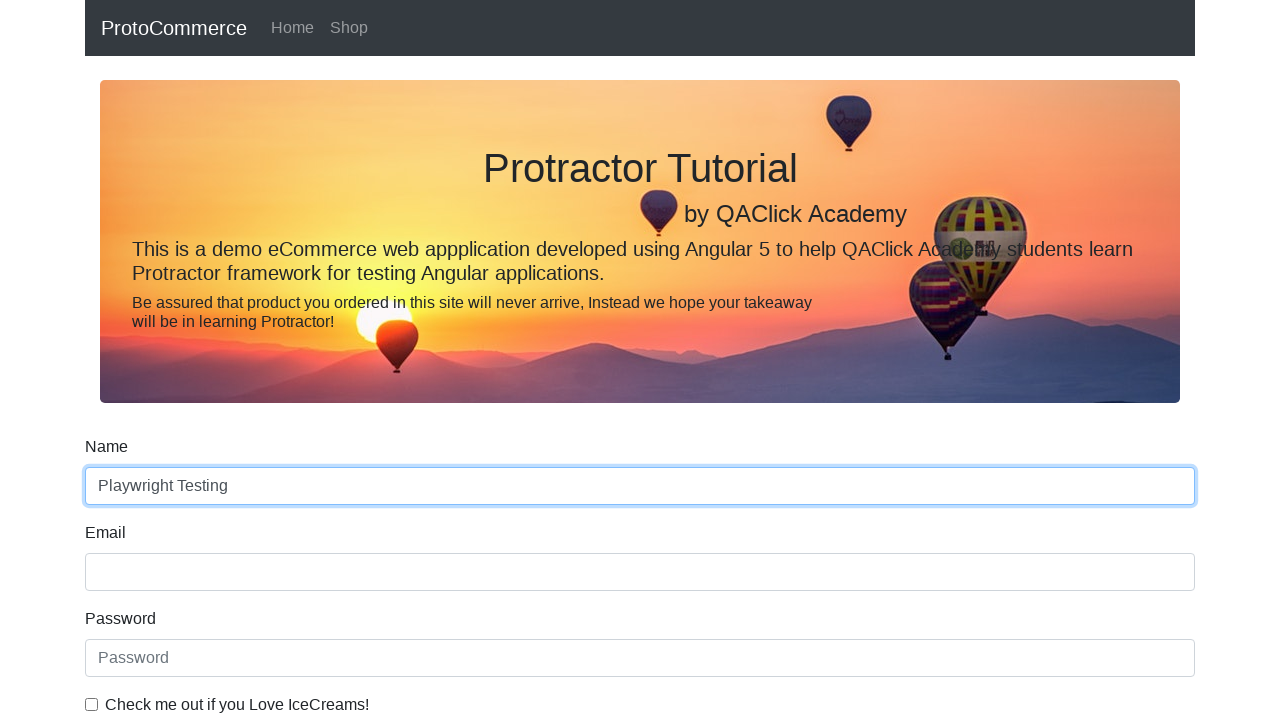

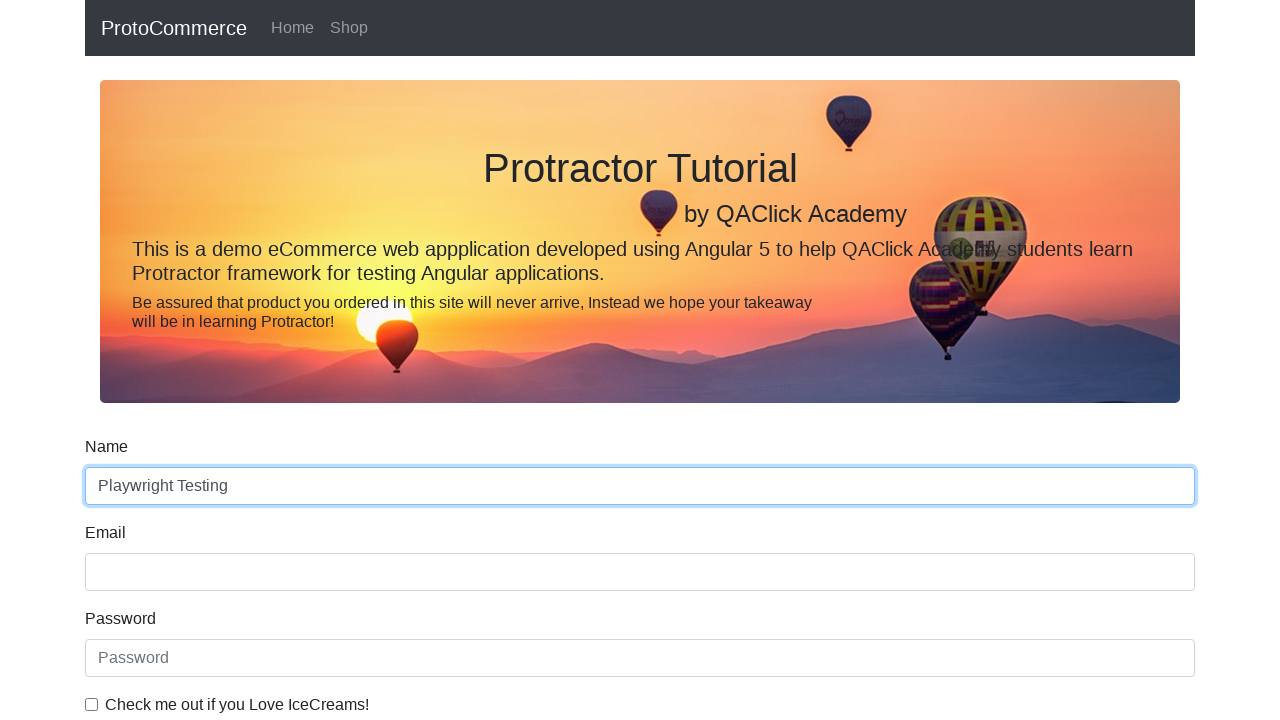